Tests the OrangeHRM contact sales form by filling in name, email, and phone number fields

Starting URL: https://www.orangehrm.com/en/contact-sales/

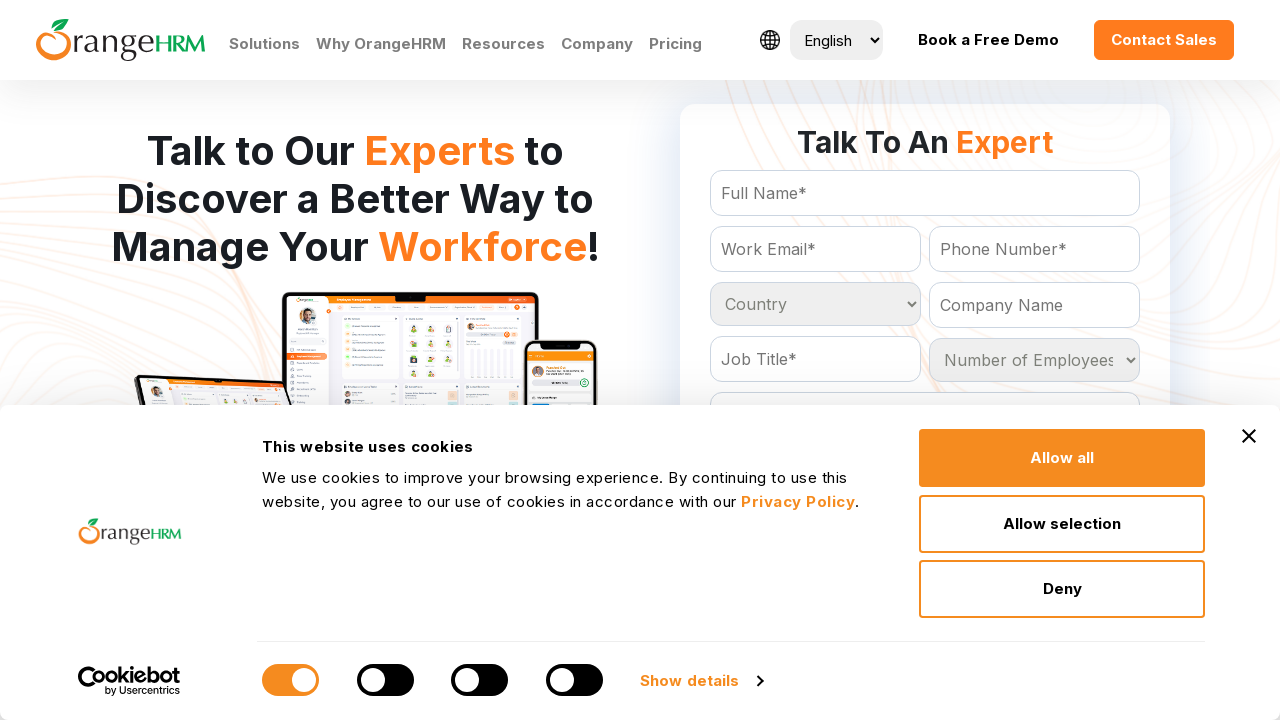

Filled in full name field with 'Lokesh' on #Form_getForm_FullName
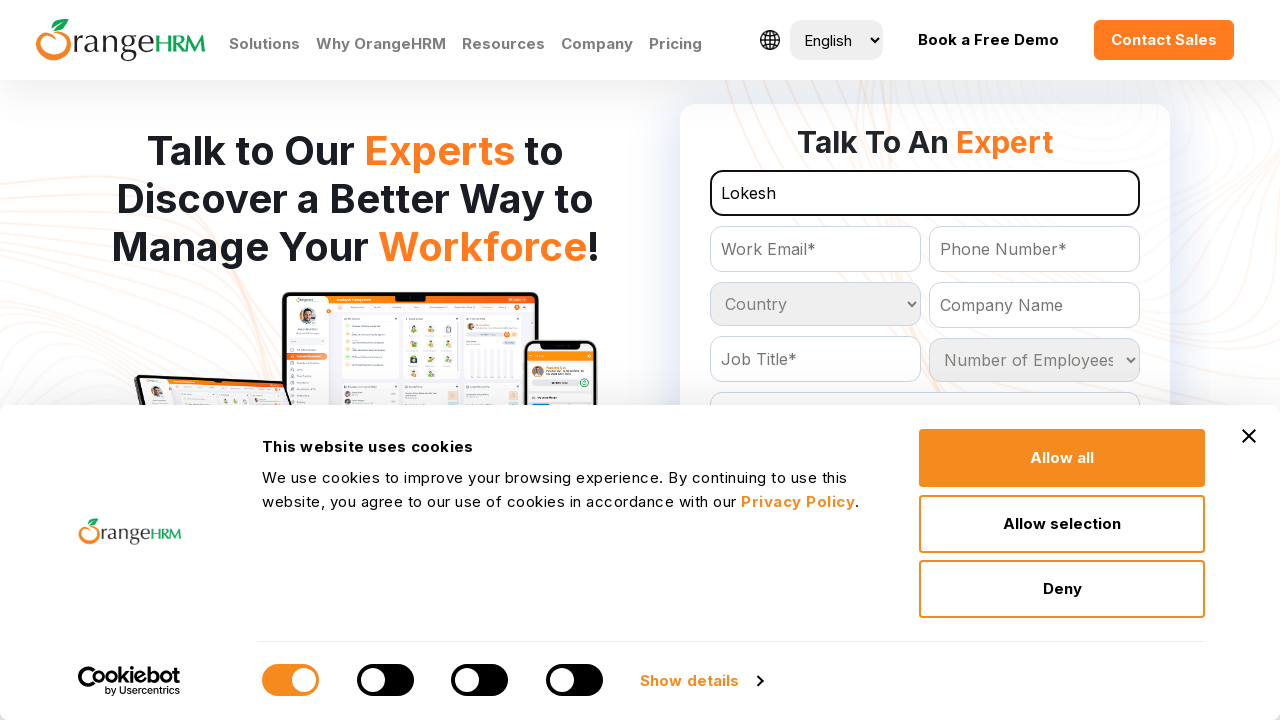

Filled in email field with 'lokesh123@gmail.com' on #Form_getForm_Email
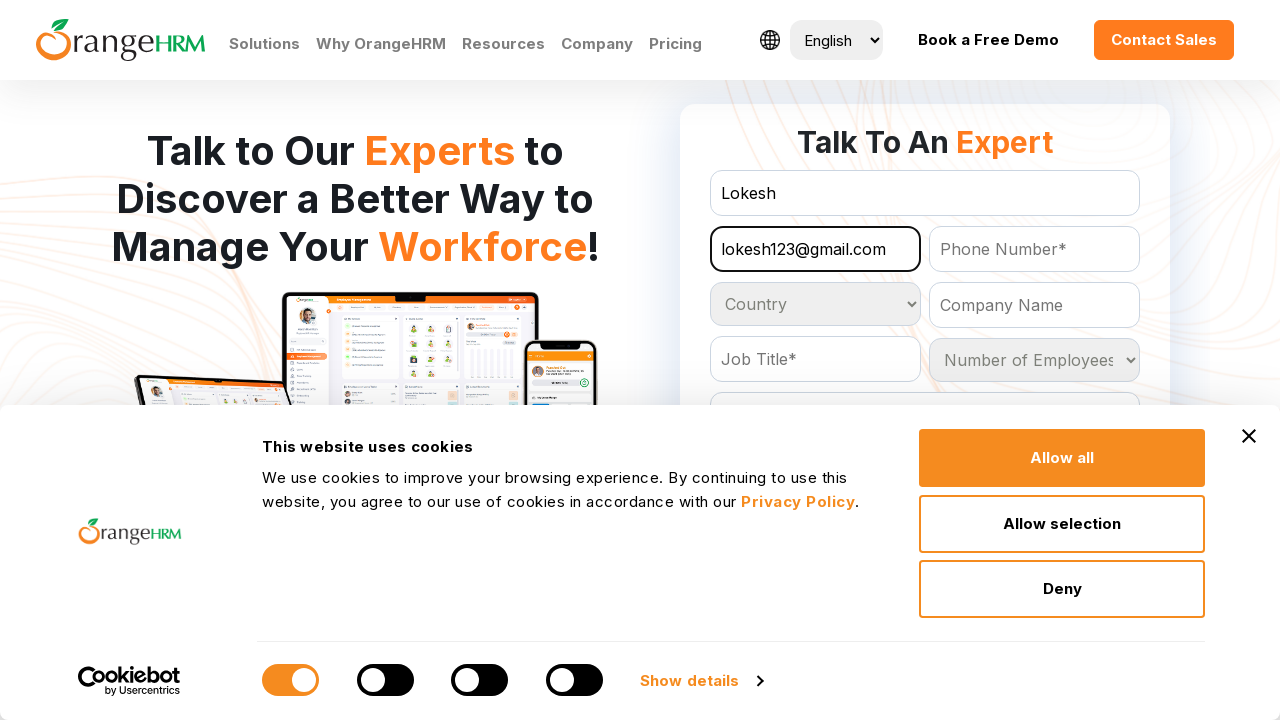

Filled in phone/contact field with '6380184878' on #Form_getForm_Contact
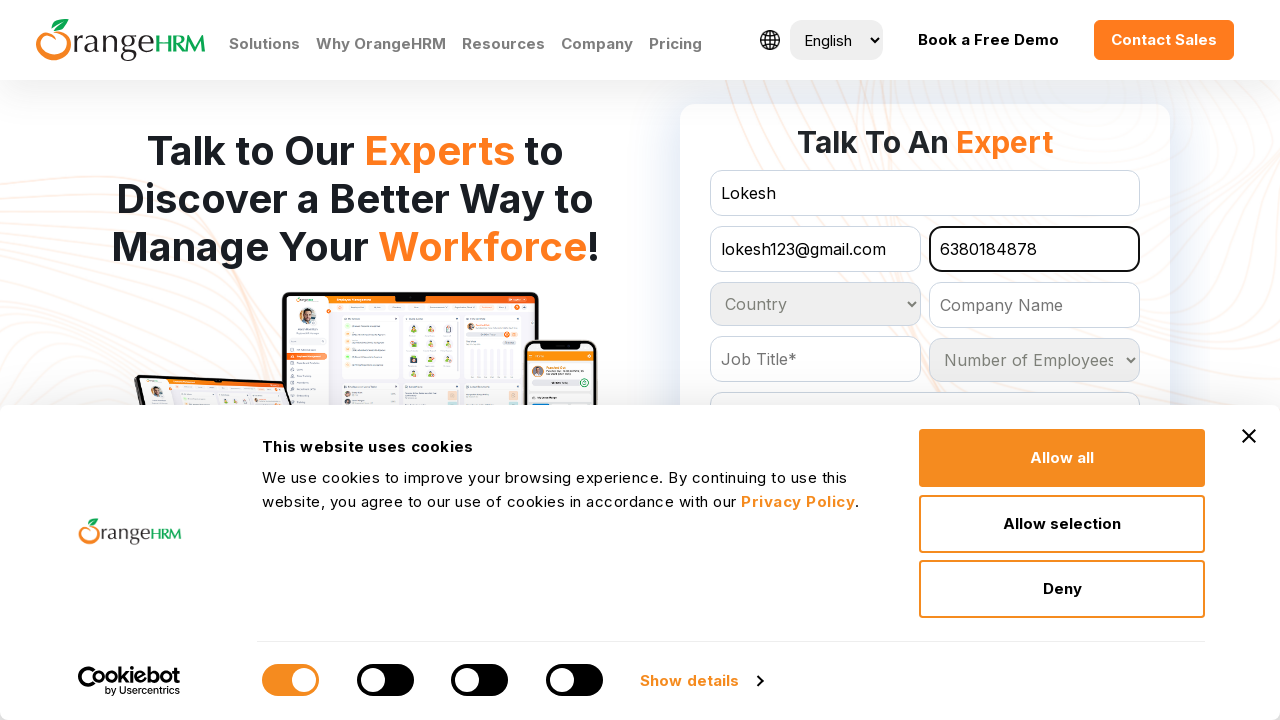

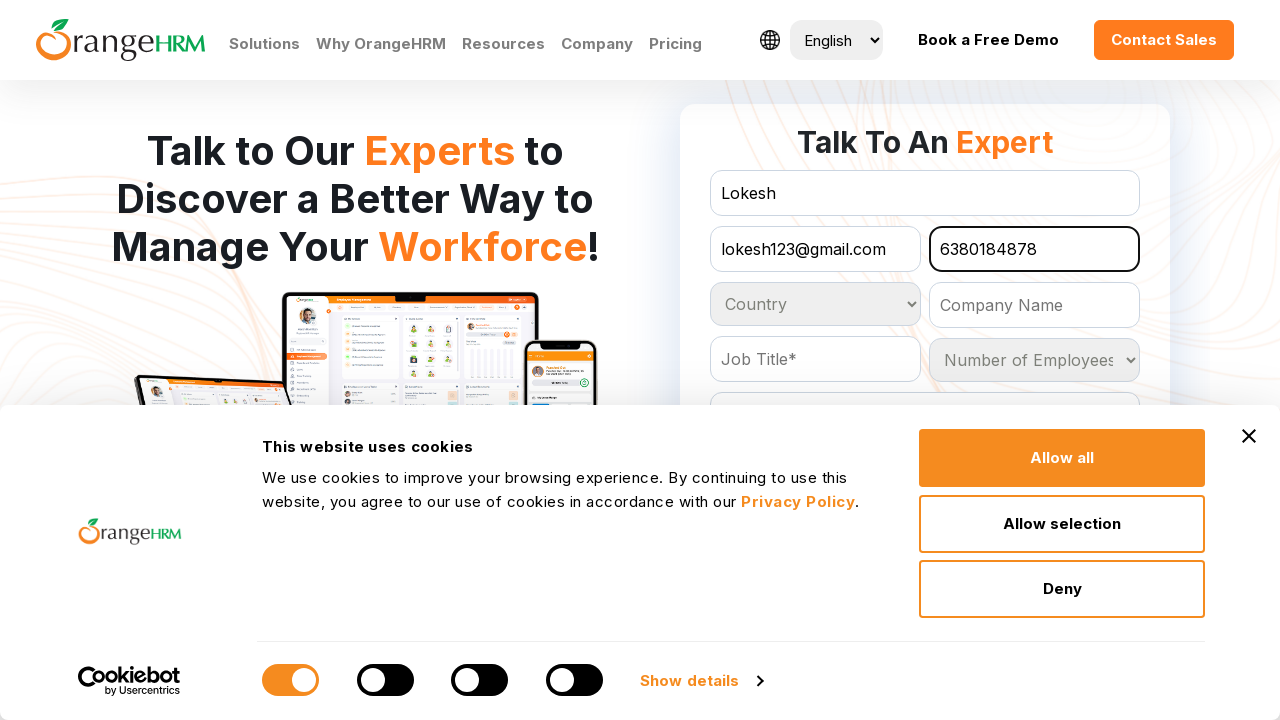